Tests browser window management by resizing and repositioning the window, then navigates to a test automation website

Starting URL: https://www.testotomasyonu.com/

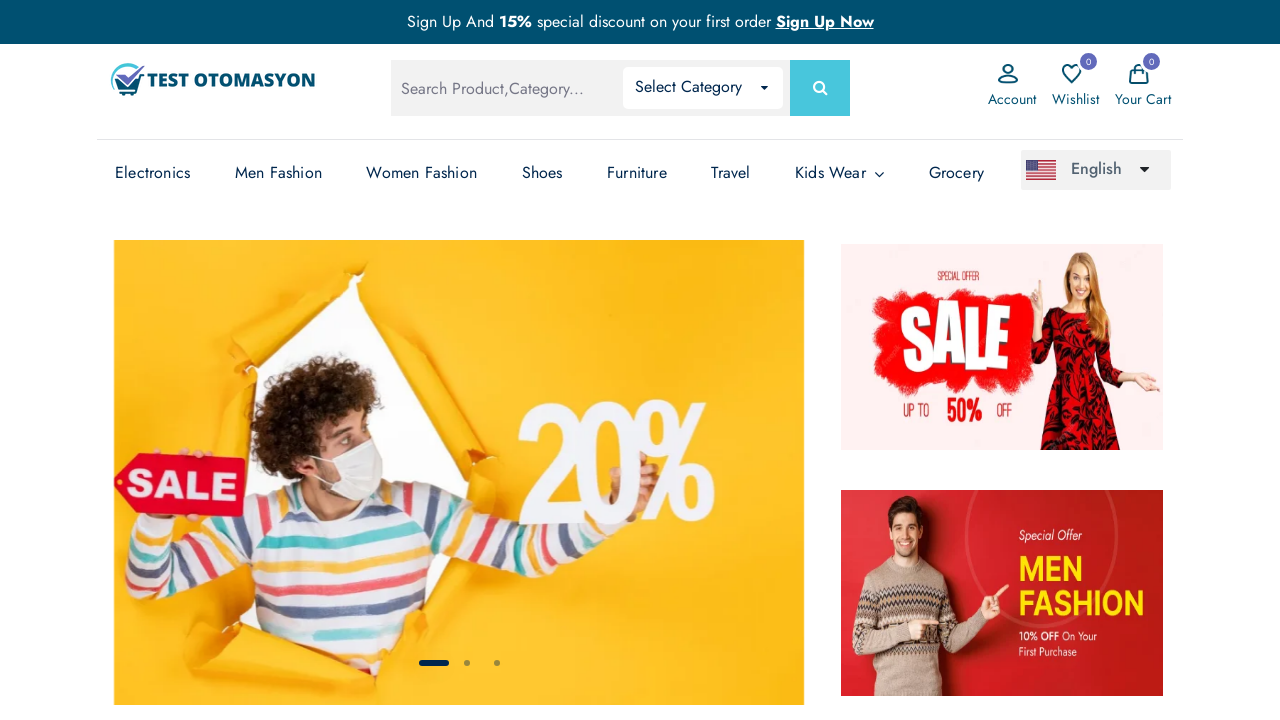

Retrieved initial viewport size
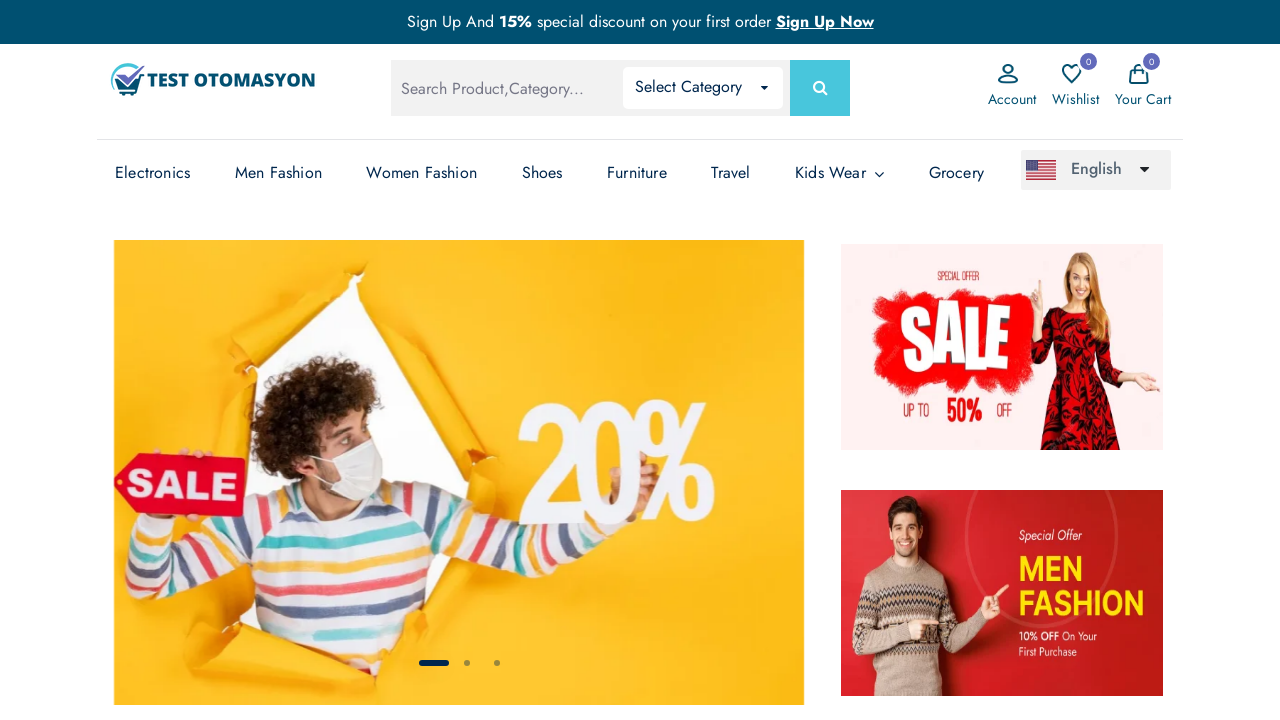

Resized viewport to 500x500 pixels
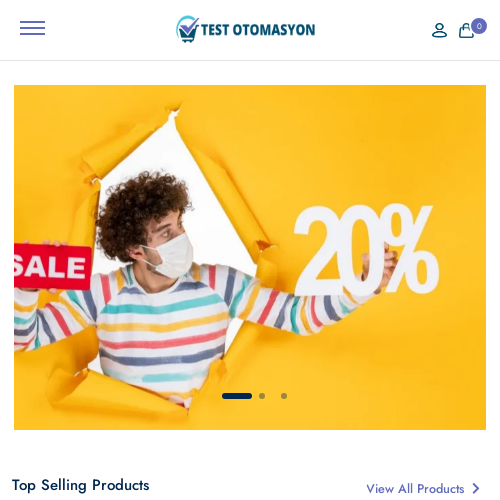

Page fully loaded (domcontentloaded state reached)
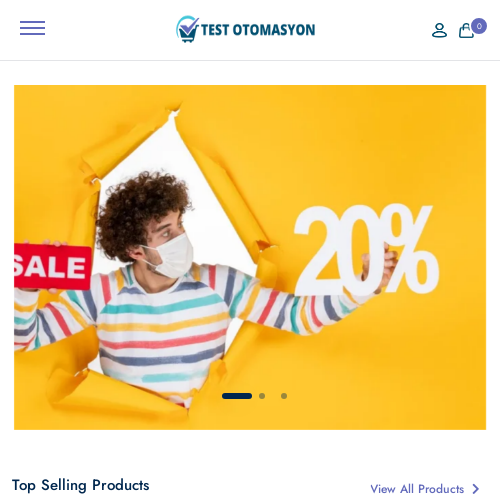

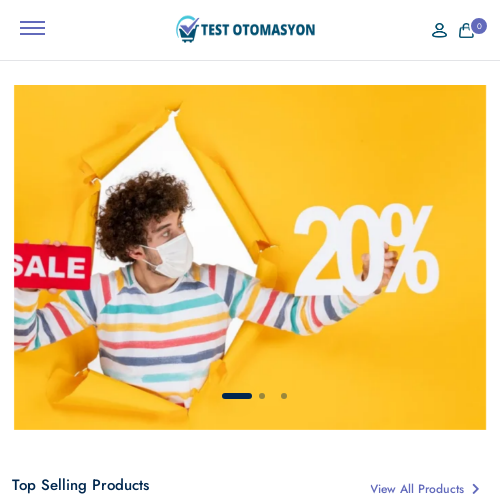